Tests shadow DOM element interaction using JavaScript execution to access shadow root and enter text in the search field

Starting URL: https://books-pwakit.appspot.com/

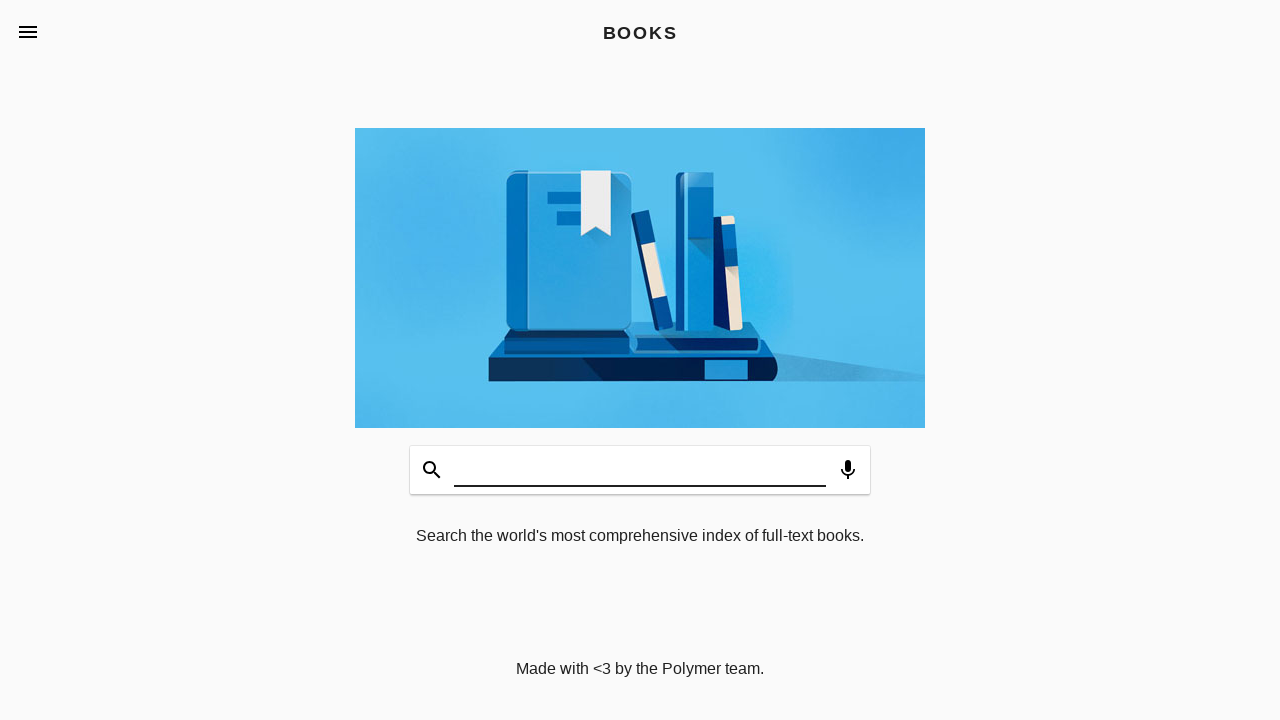

Shadow host element with apptitle='BOOKS' is present
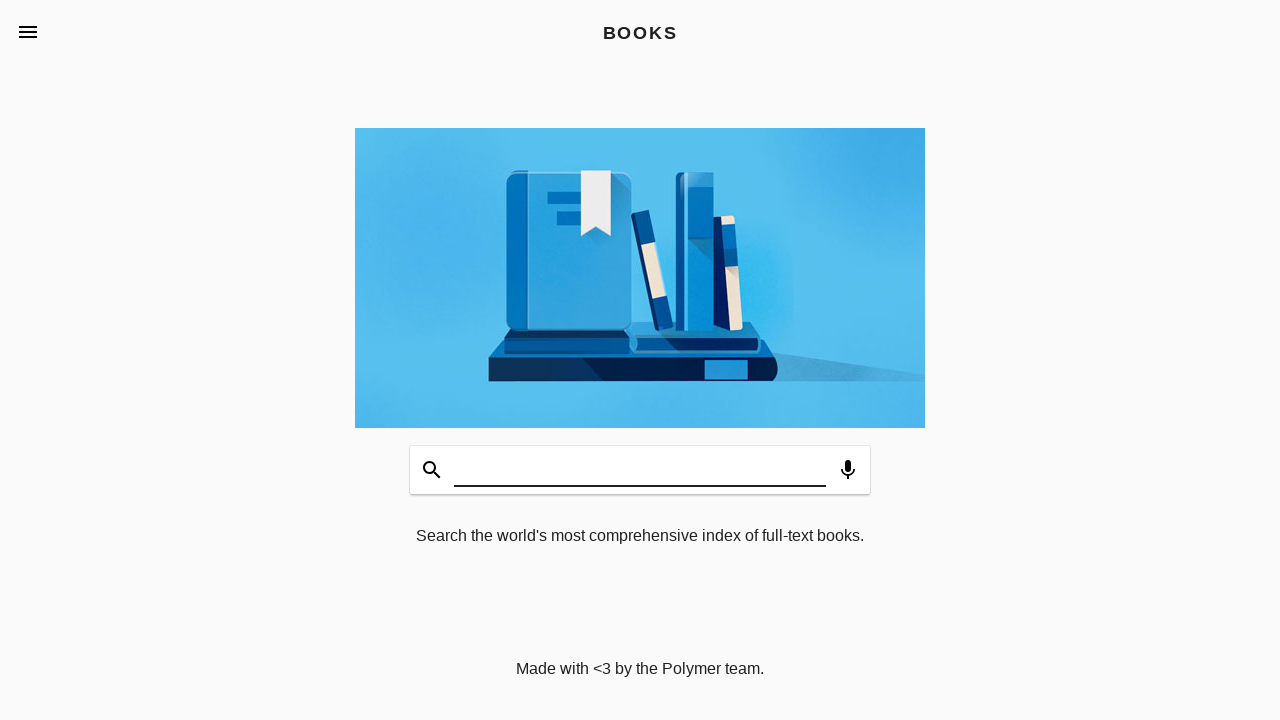

Executed JavaScript to access shadow root and entered 'Selenium' in search field
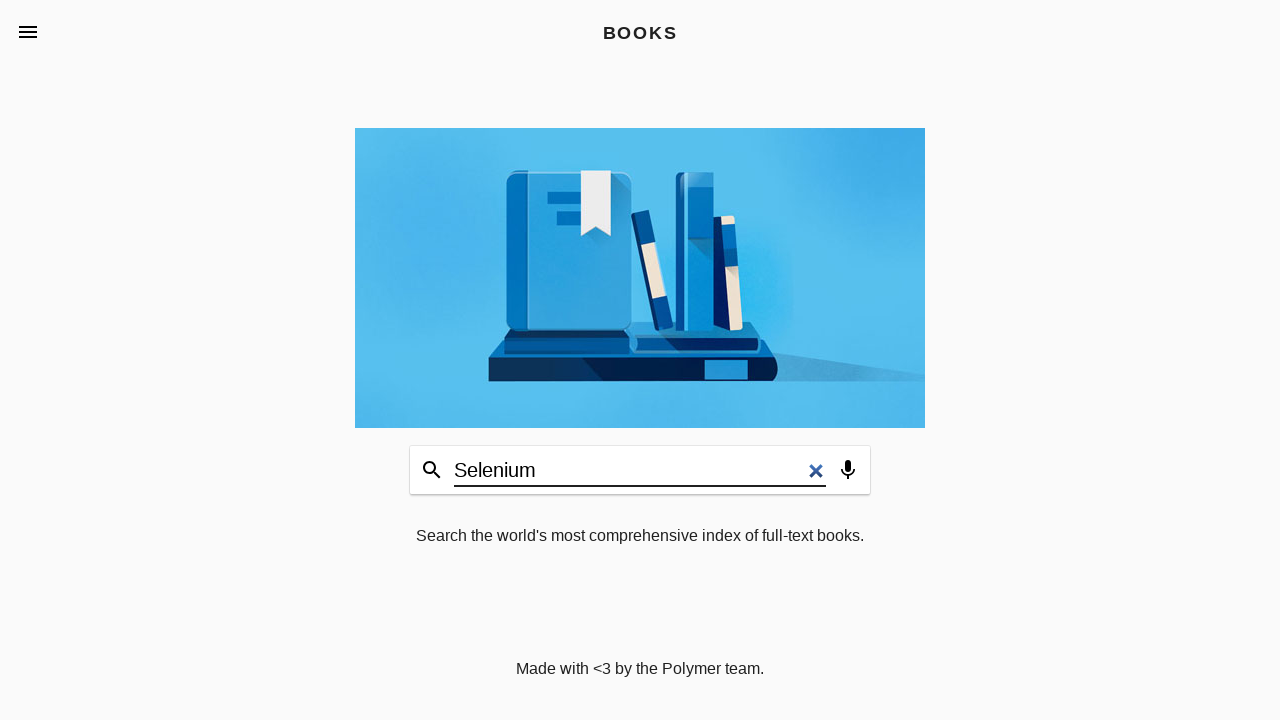

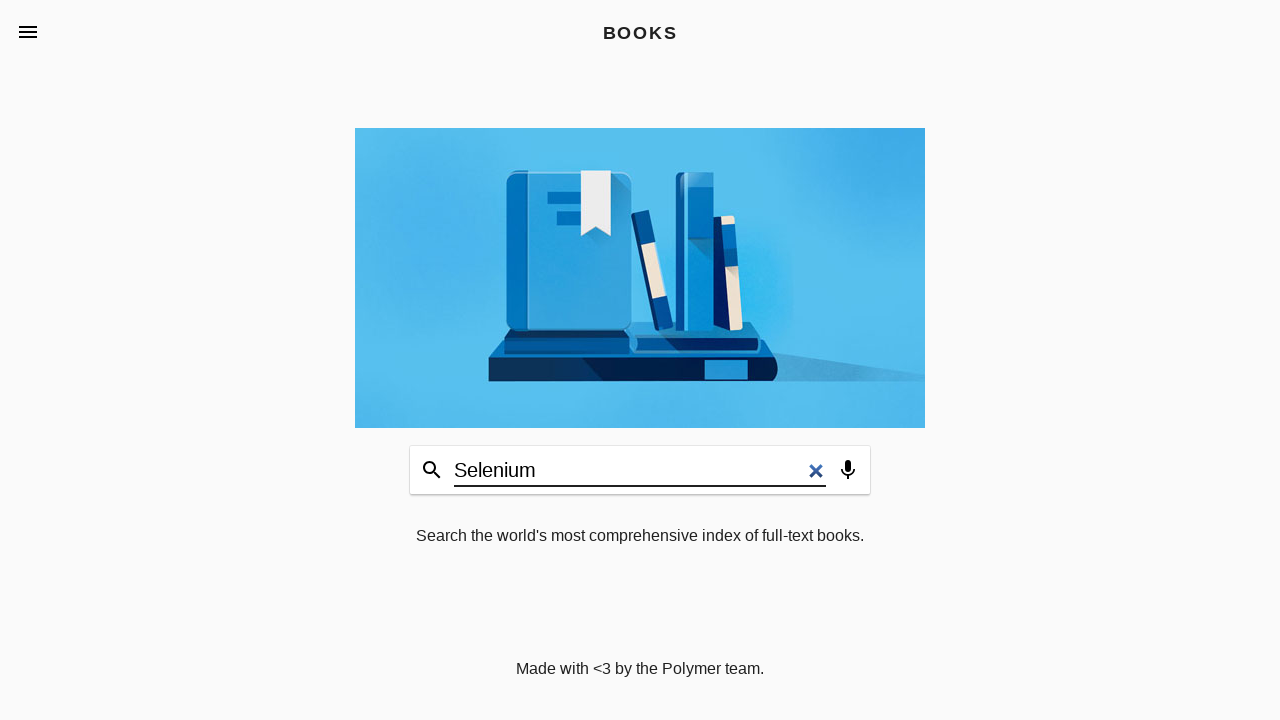